Tests file upload with hidden element handling by manipulating the file input visibility via JavaScript and then uploading a file

Starting URL: https://the-internet.herokuapp.com/upload

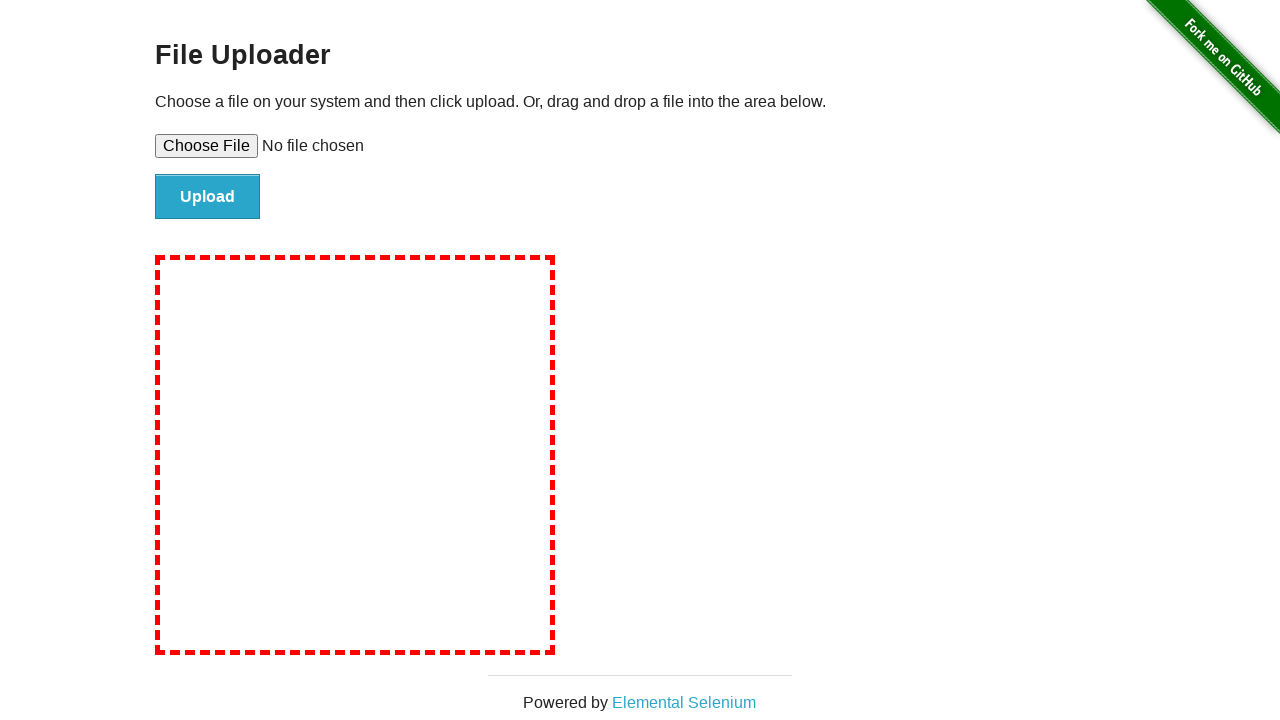

Created temporary test file at /tmp/test_upload_document.txt
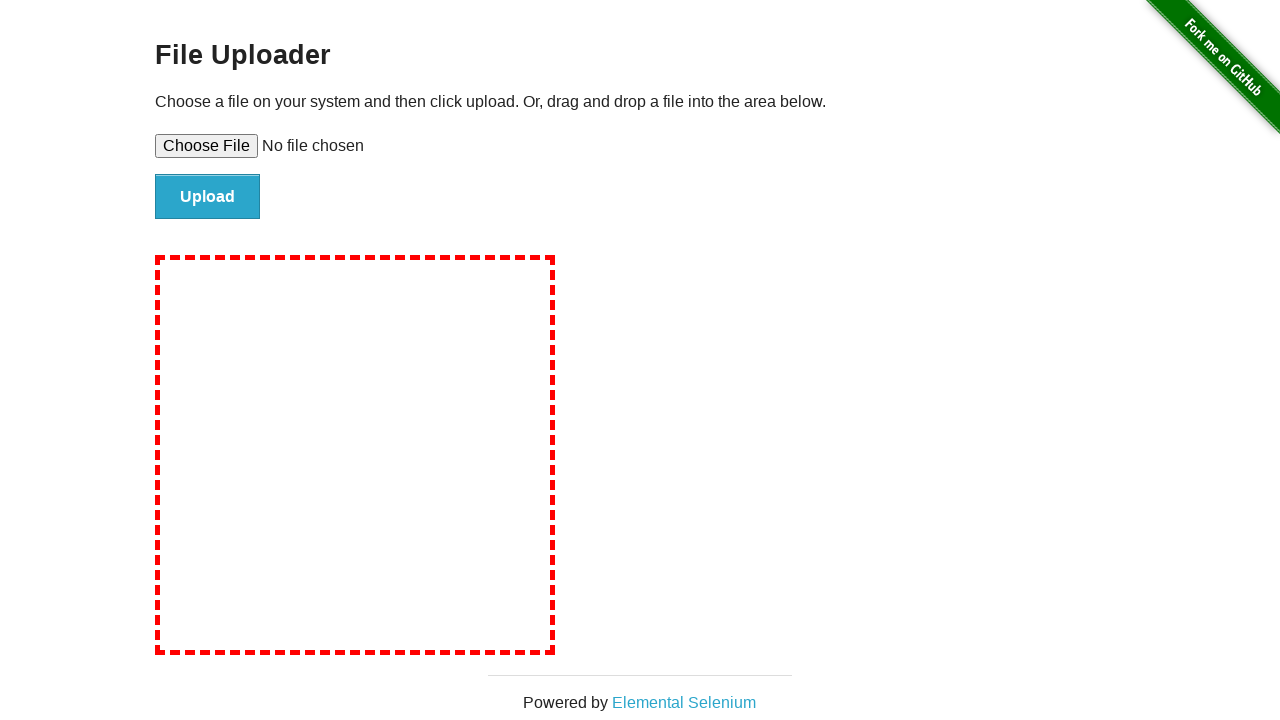

Located file input element with ID 'file-upload'
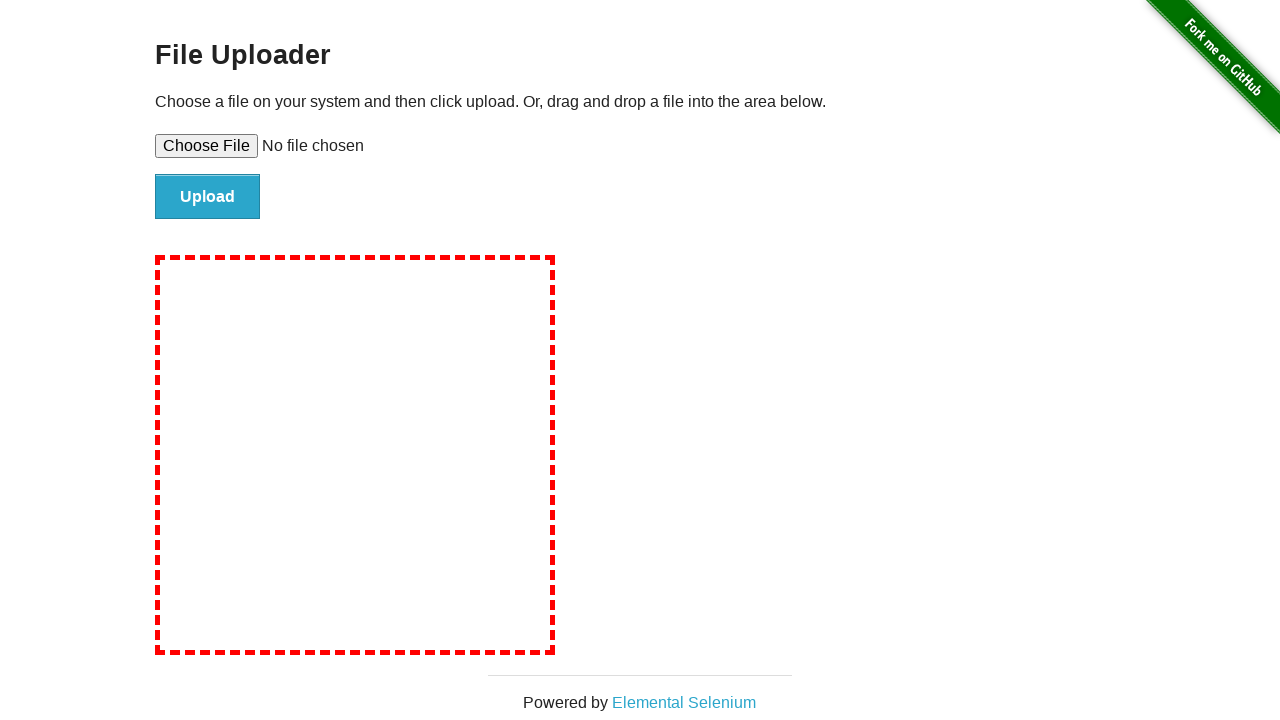

Hidden file input element using JavaScript
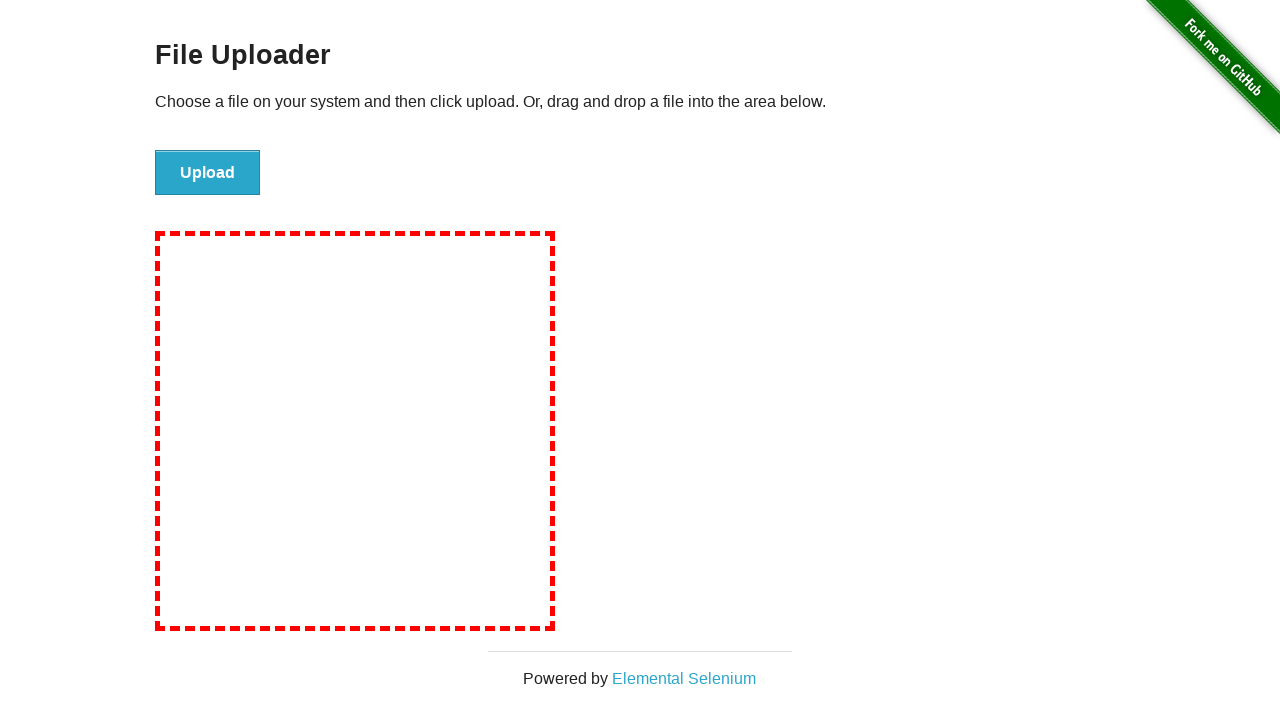

Unhidden file input element using JavaScript
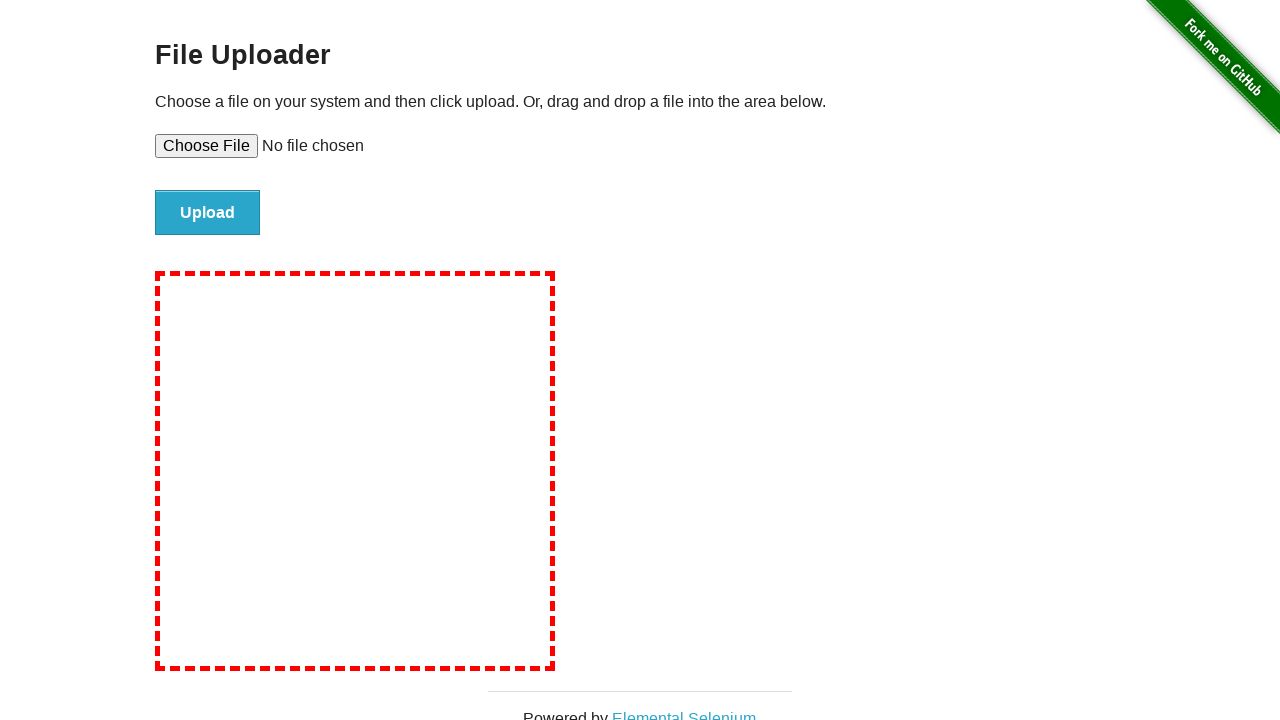

Uploaded test file to file input element
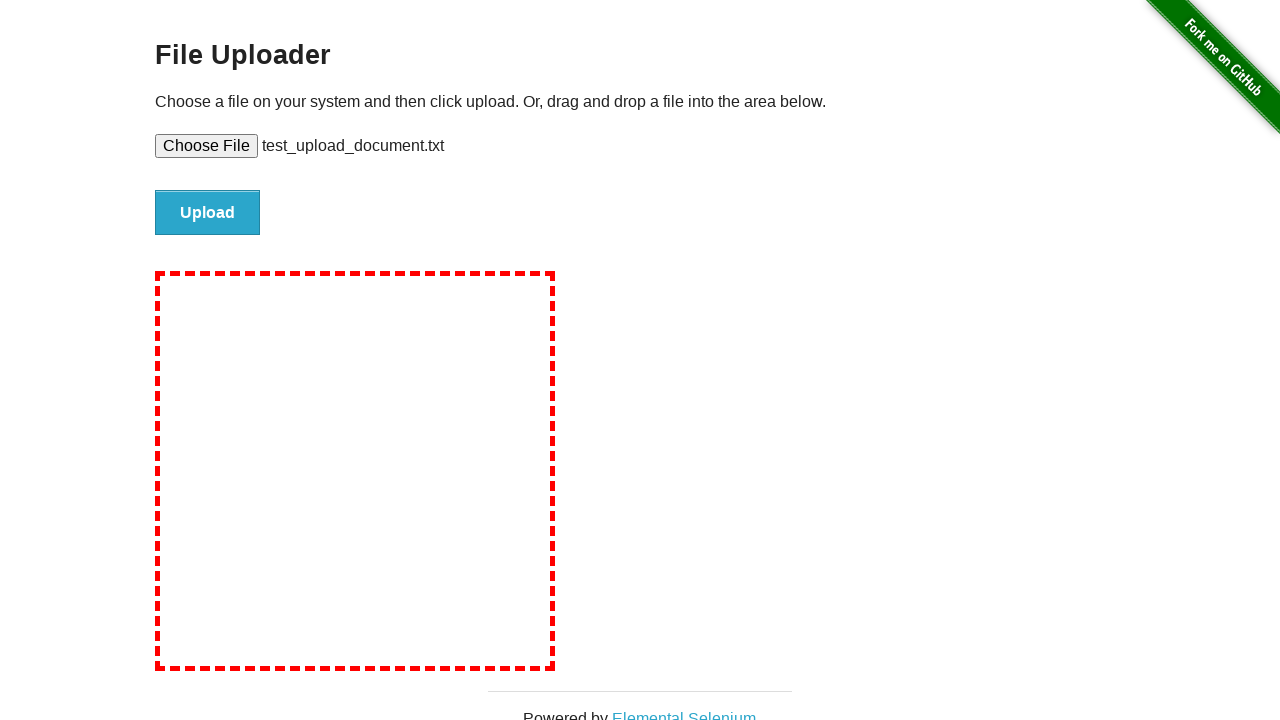

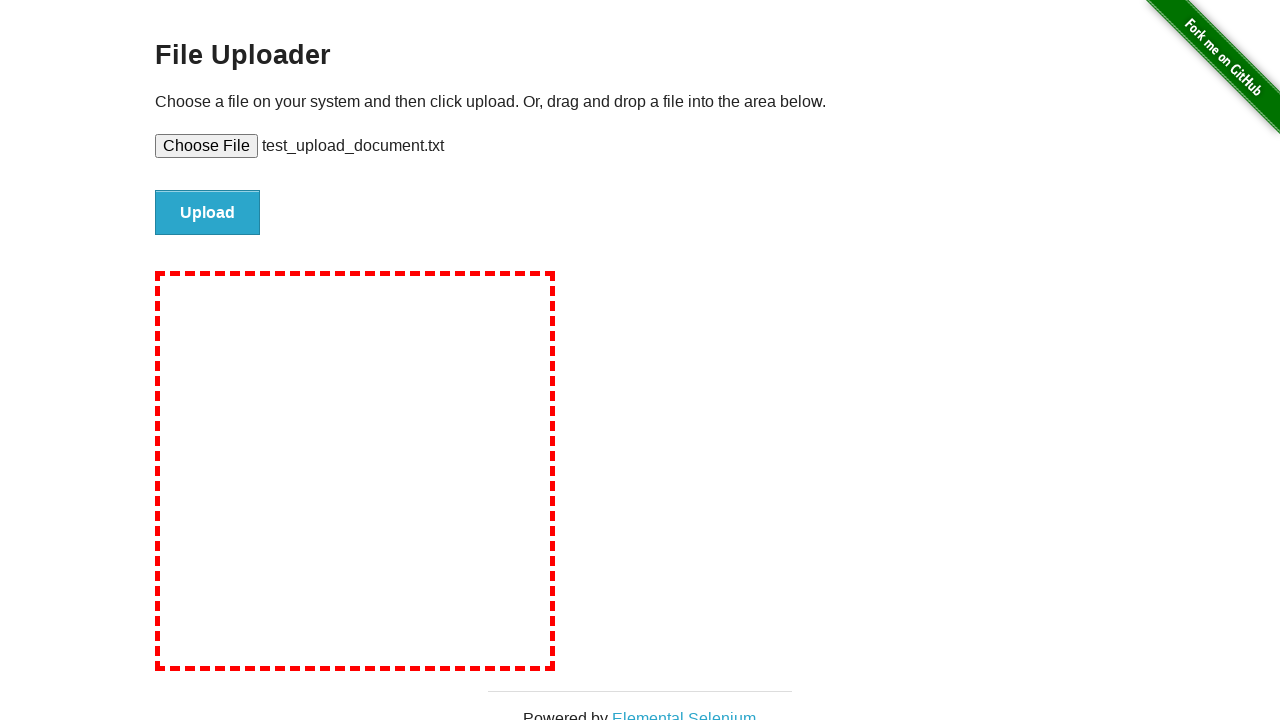